Tests browser window handling by opening a new window and switching to it to read text from the new window

Starting URL: https://demoqa.com/browser-windows

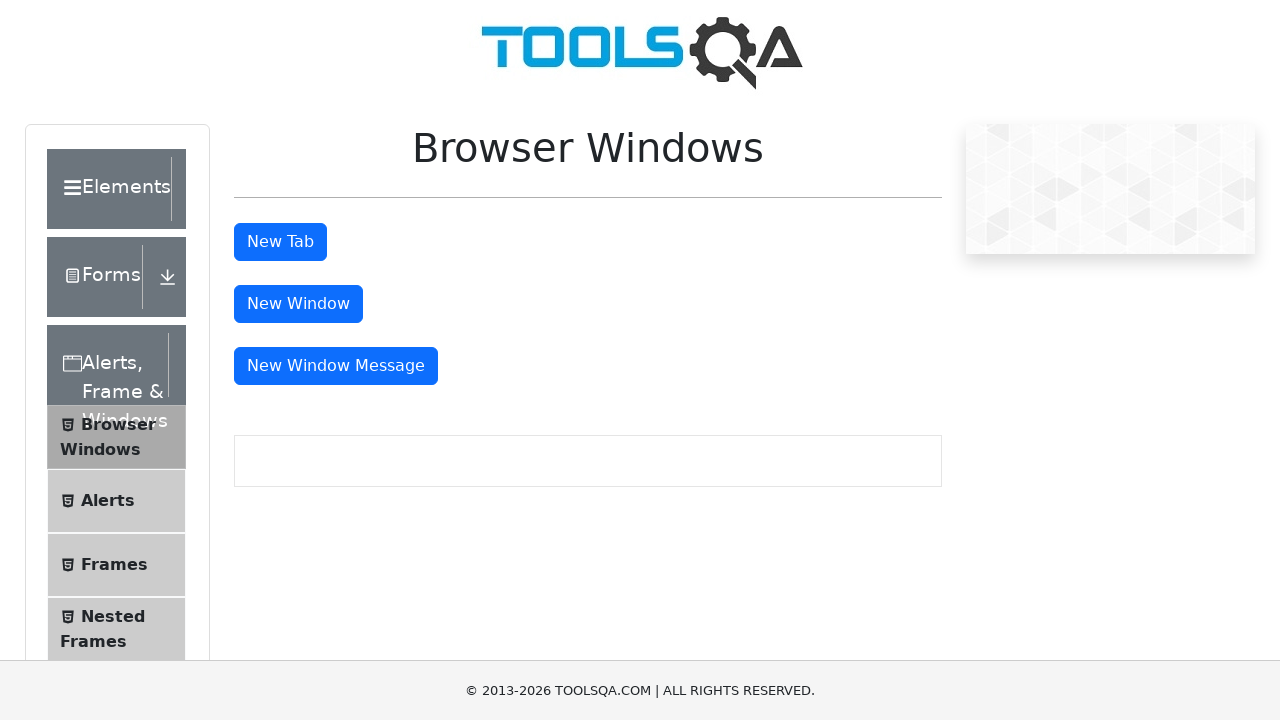

Clicked button to open new window at (298, 304) on #windowButton
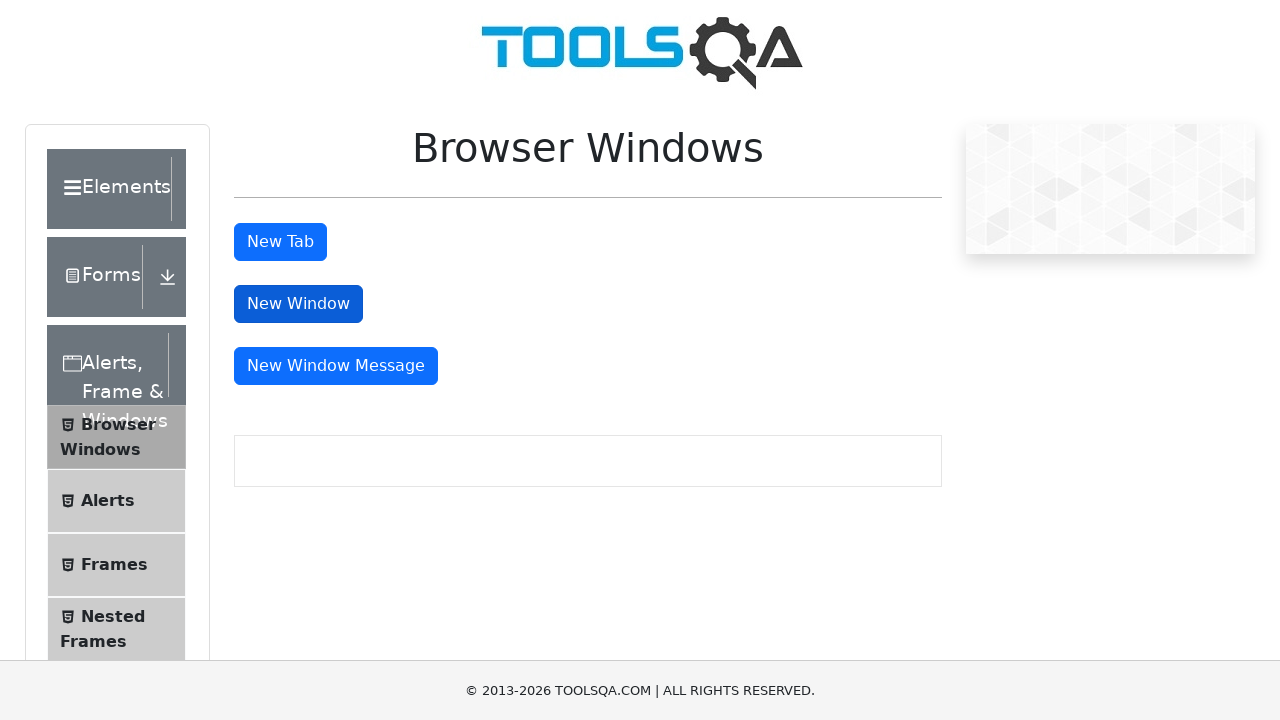

Captured reference to newly opened window
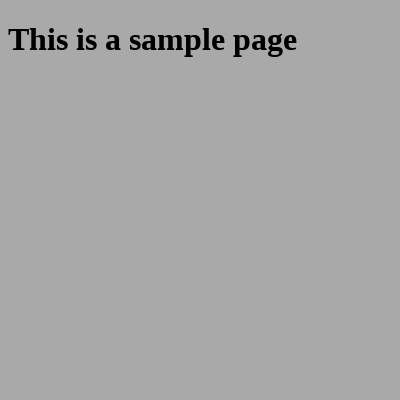

Element '#sampleHeading' loaded in new window
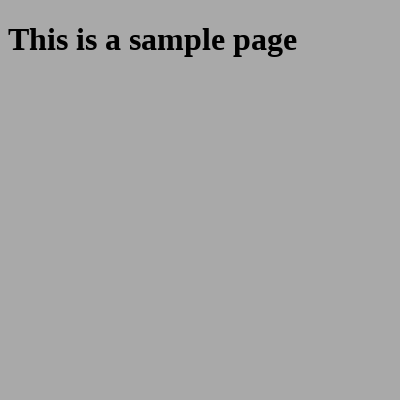

Retrieved text from new window: 'This is a sample page'
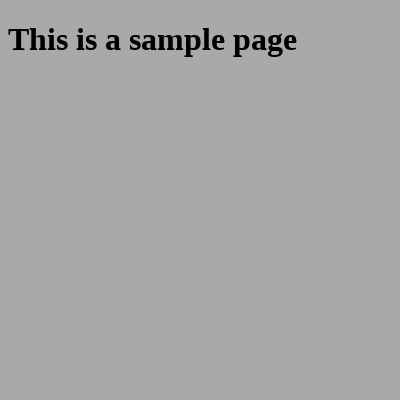

Closed the new window
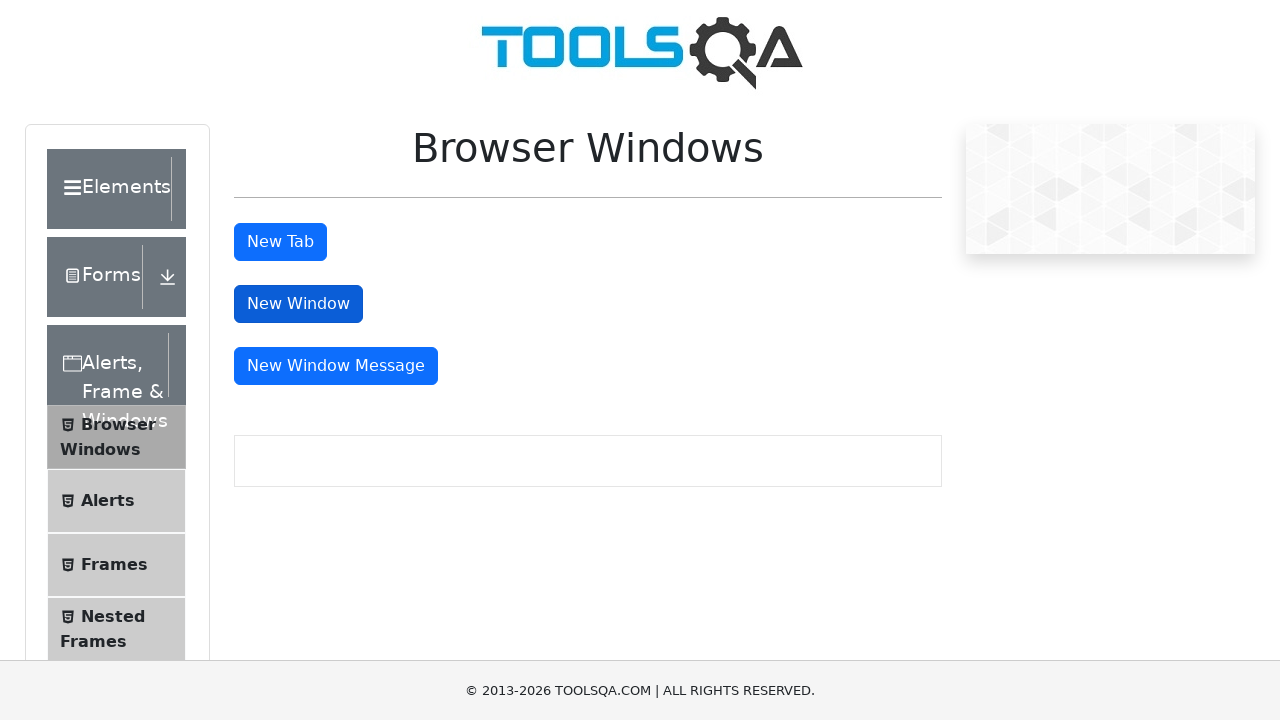

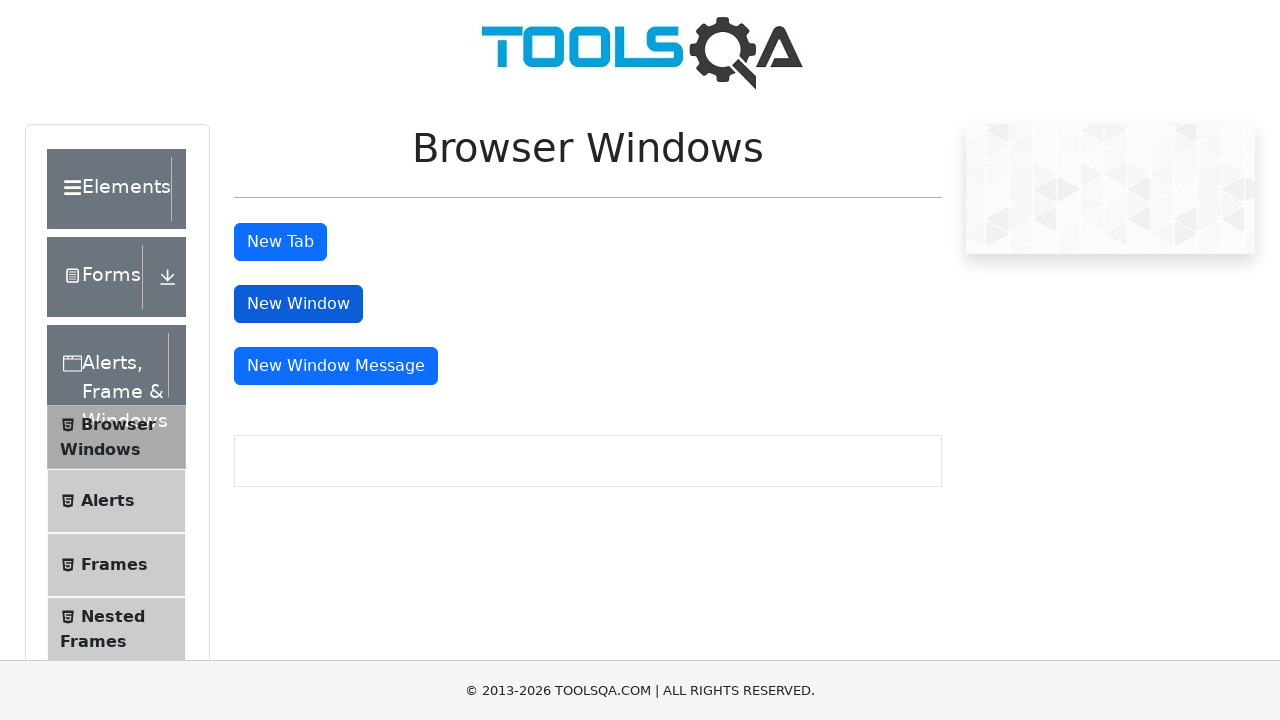